Tests the search functionality on W3Schools by clicking on the search input field and entering a search term "Everest"

Starting URL: http://w3schools.com/

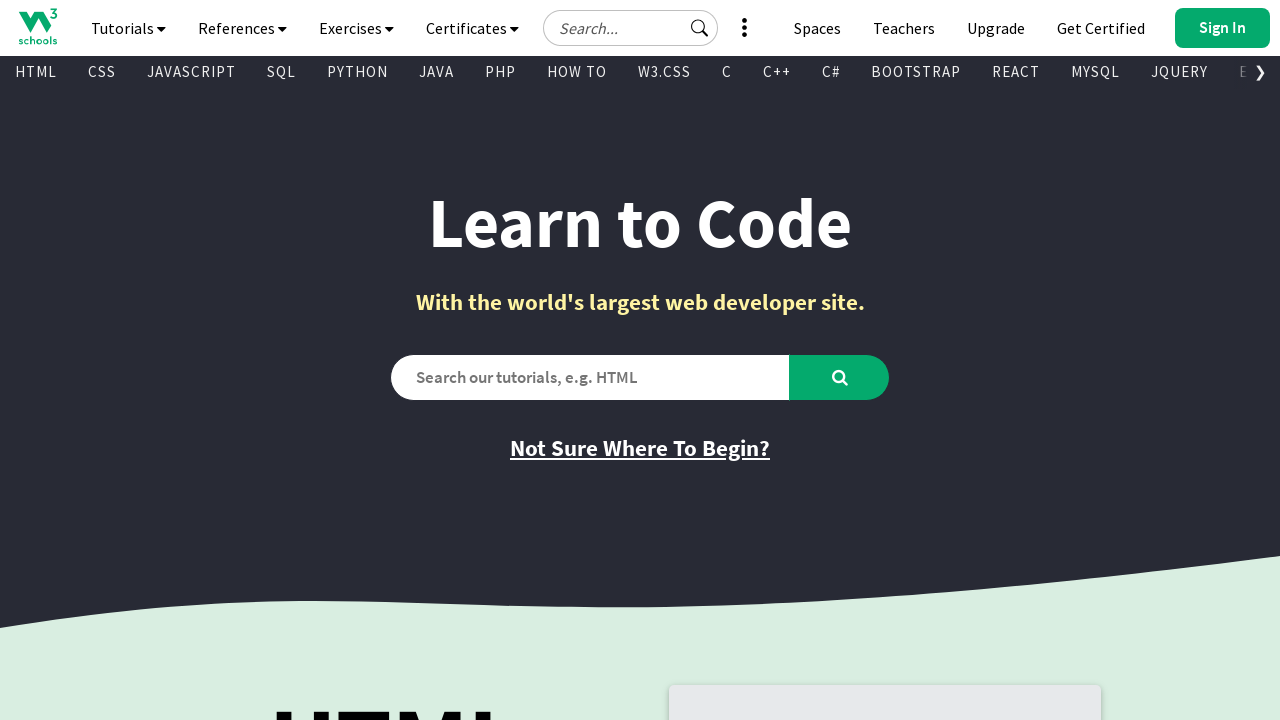

Clicked on the search input field at (590, 377) on #search2
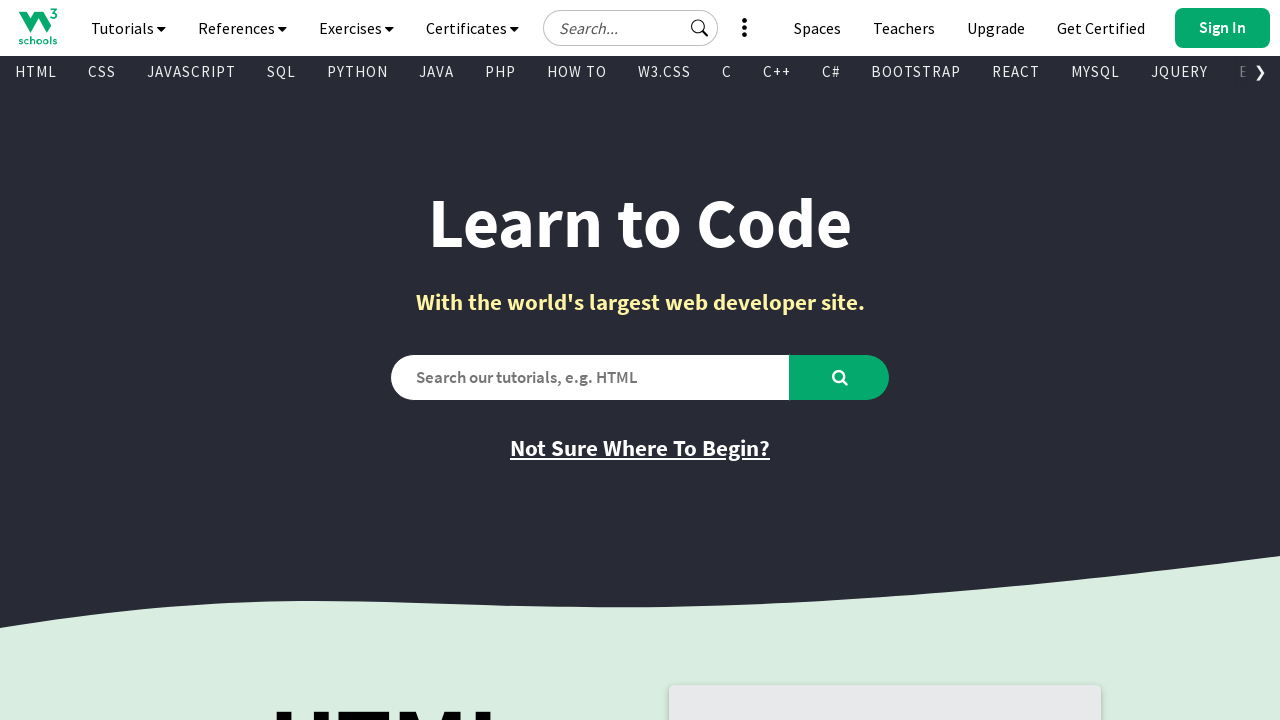

Entered search term 'Everest' in the search field on #search2
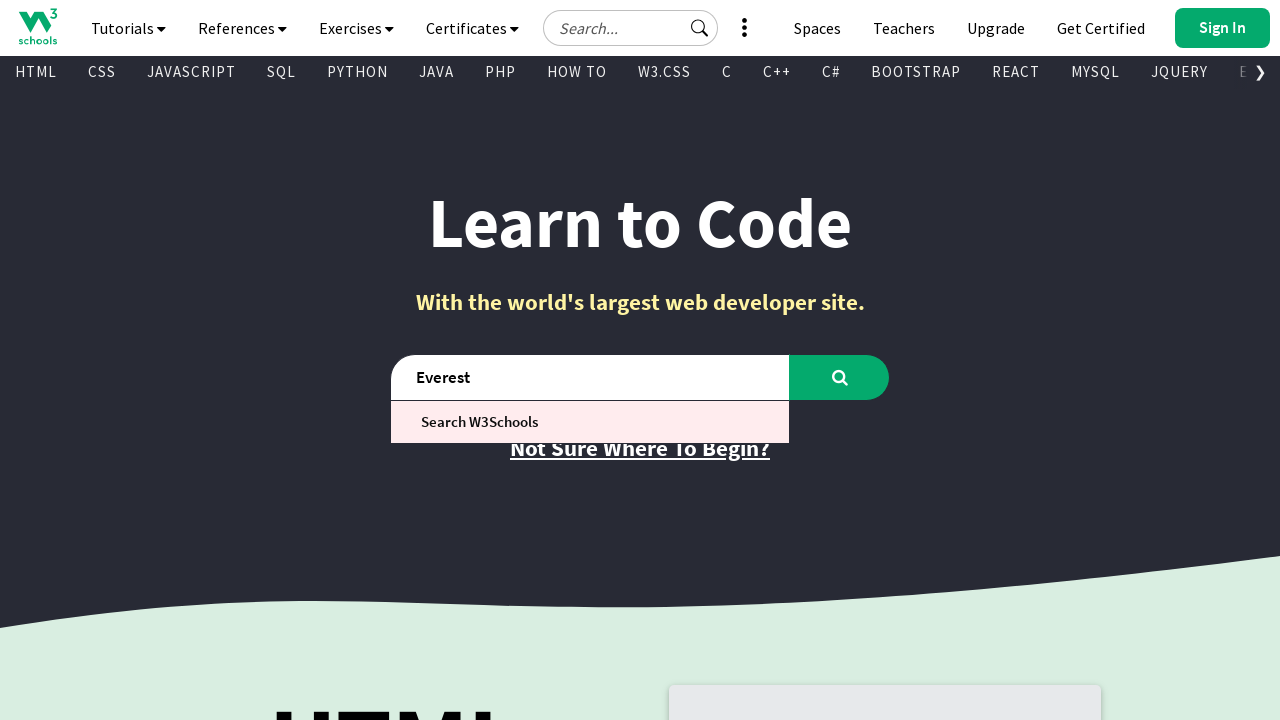

Pressed Enter to submit the search for 'Everest' on #search2
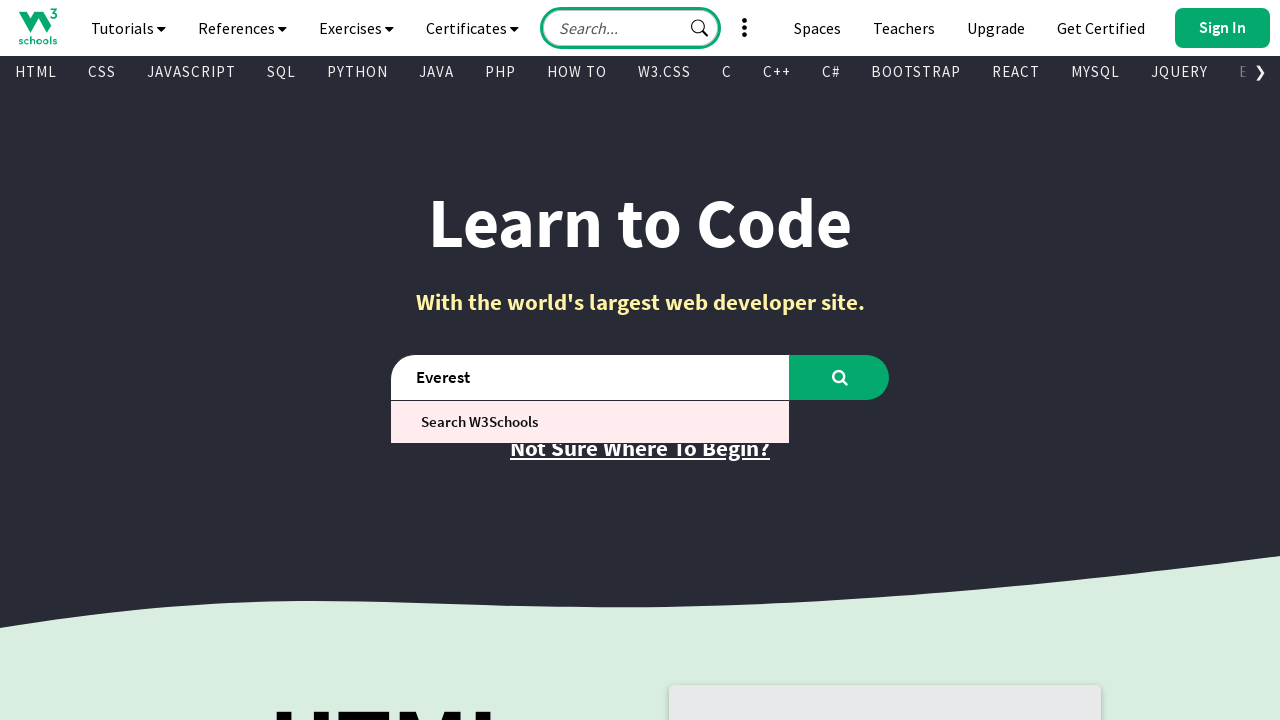

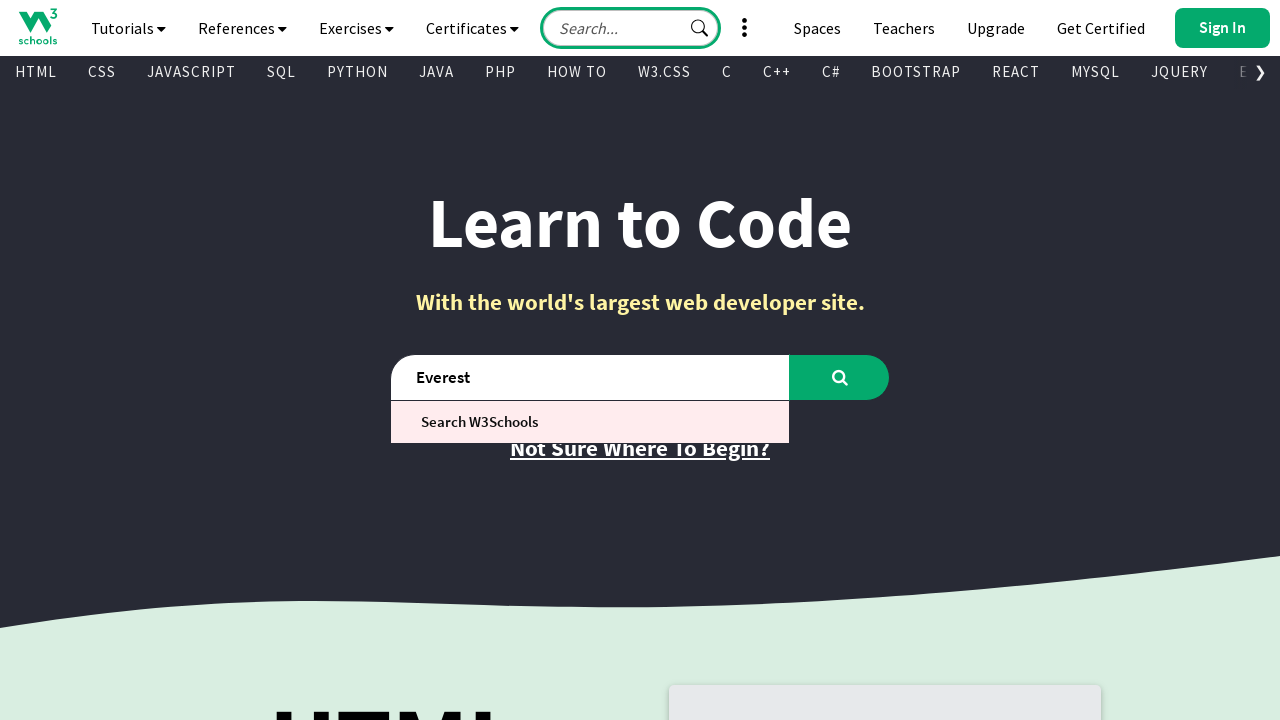